Tests adding todo items to the list by filling the input field and pressing Enter, verifying items appear in the list.

Starting URL: https://demo.playwright.dev/todomvc

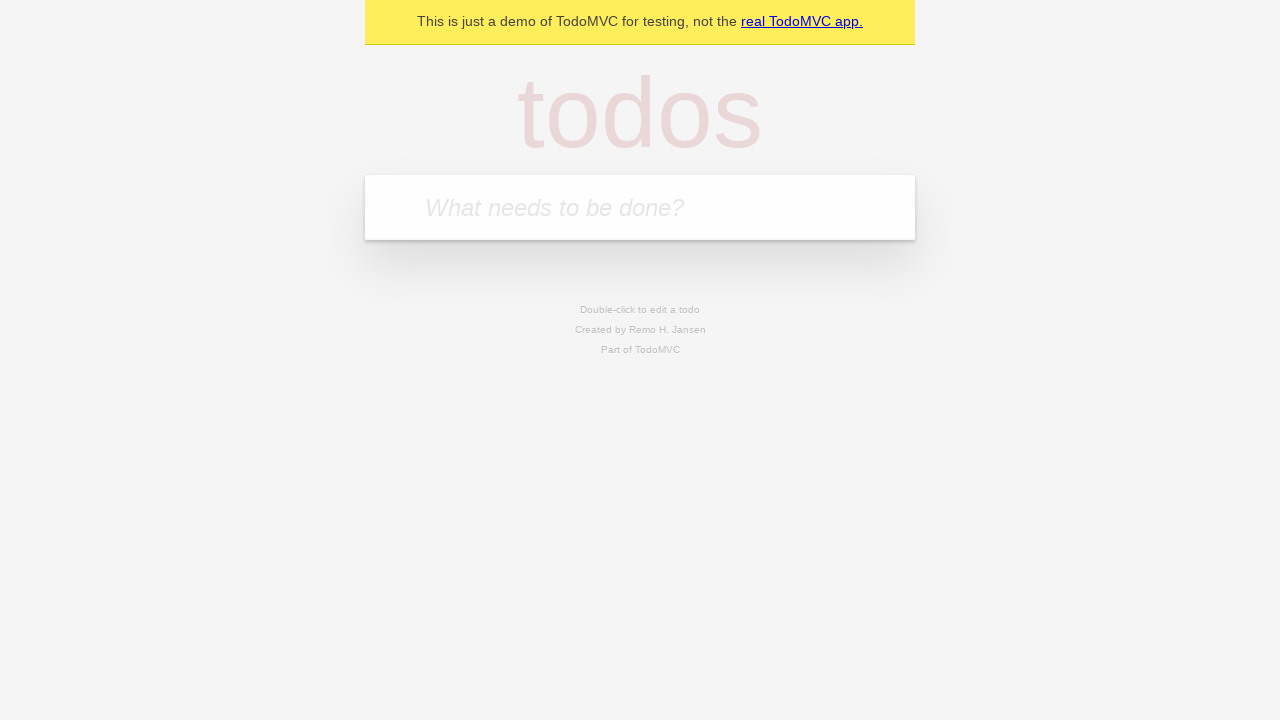

Filled todo input field with 'buy some cheese' on internal:attr=[placeholder="What needs to be done?"i]
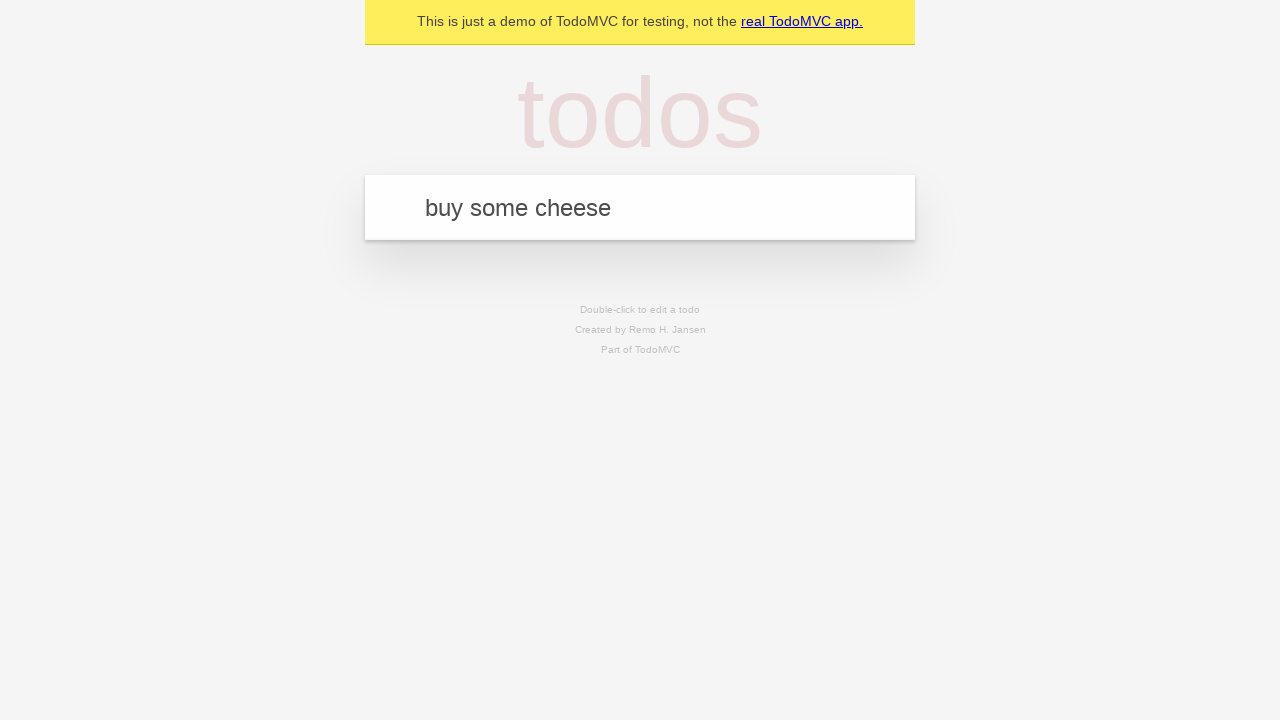

Pressed Enter to add first todo item on internal:attr=[placeholder="What needs to be done?"i]
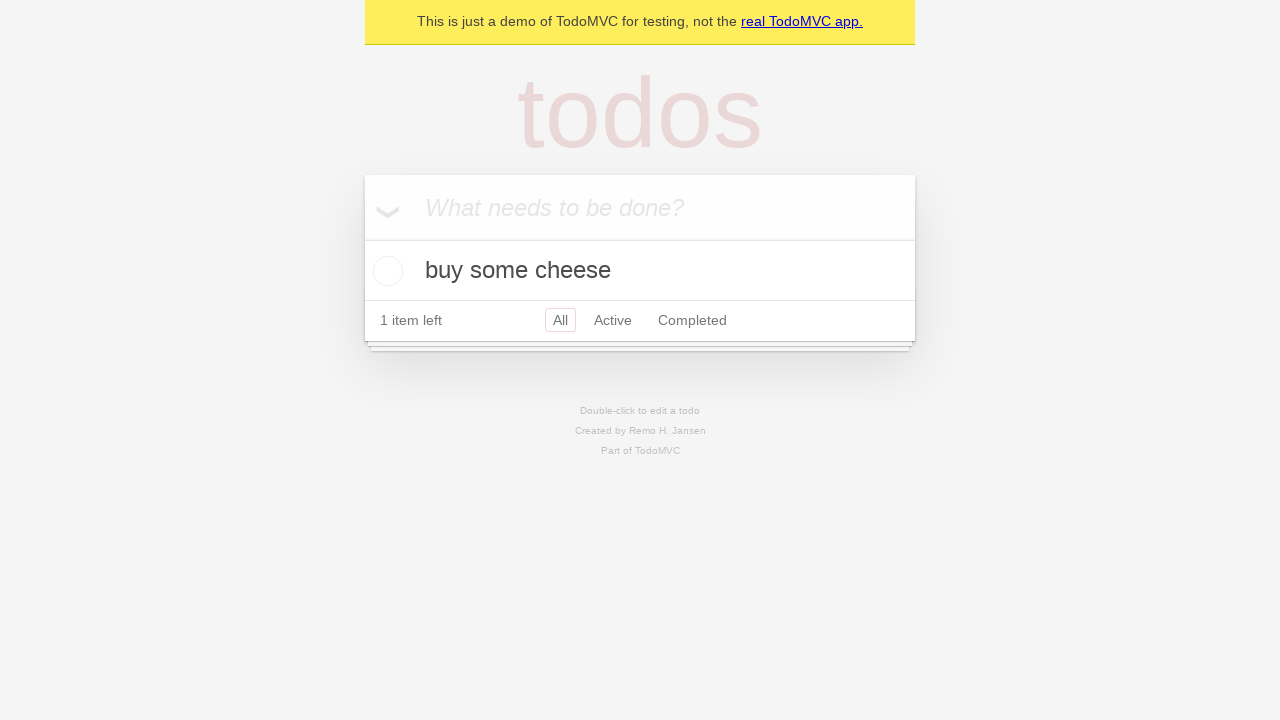

Filled todo input field with 'feed the cat' on internal:attr=[placeholder="What needs to be done?"i]
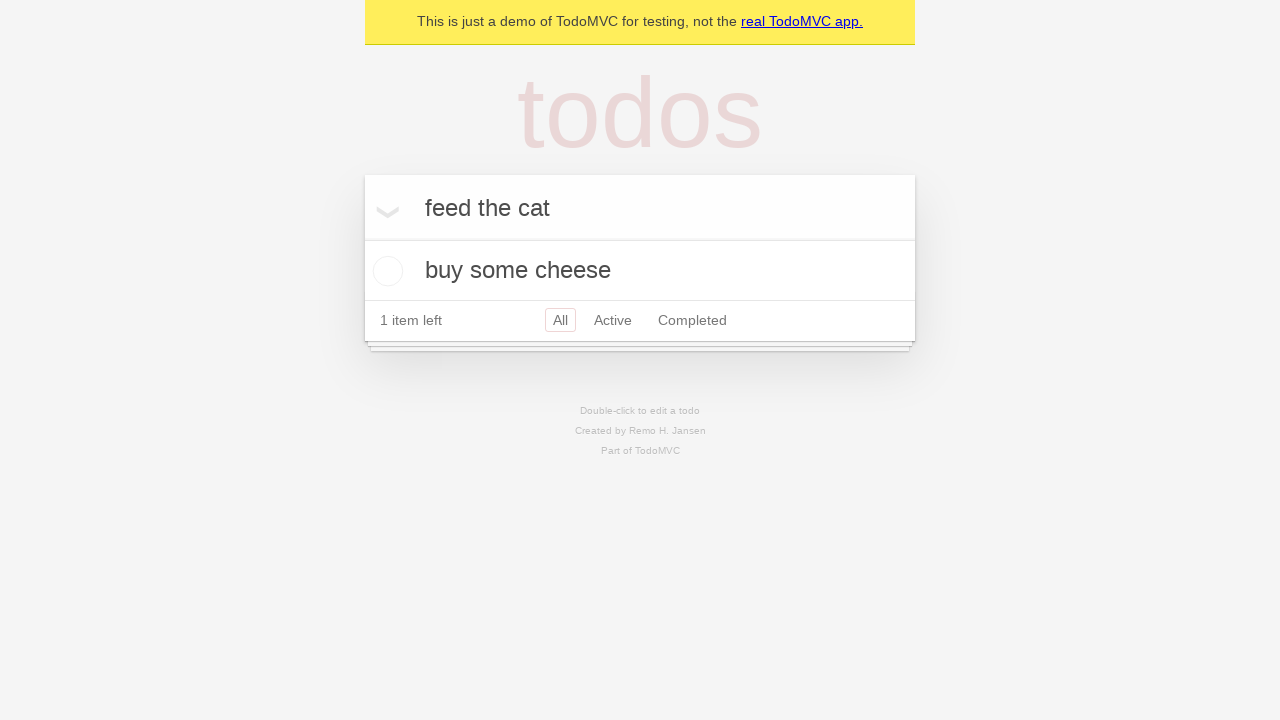

Pressed Enter to add second todo item on internal:attr=[placeholder="What needs to be done?"i]
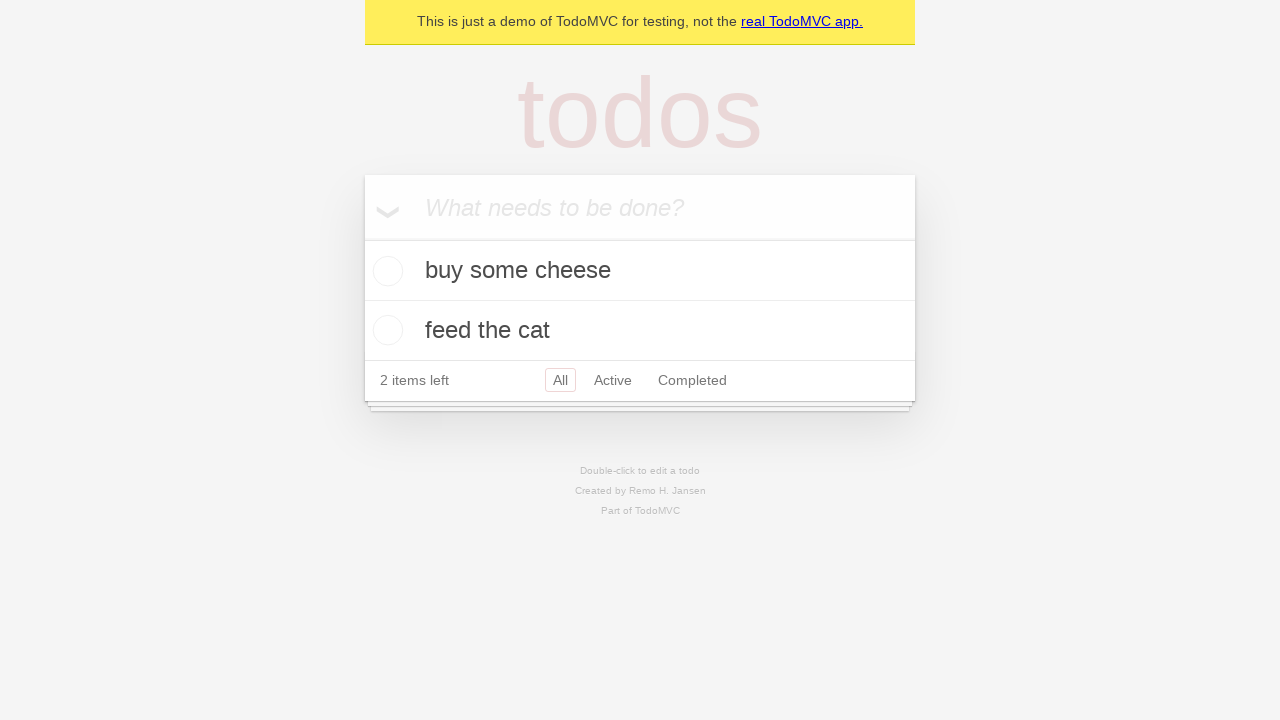

Todo items appeared in the list
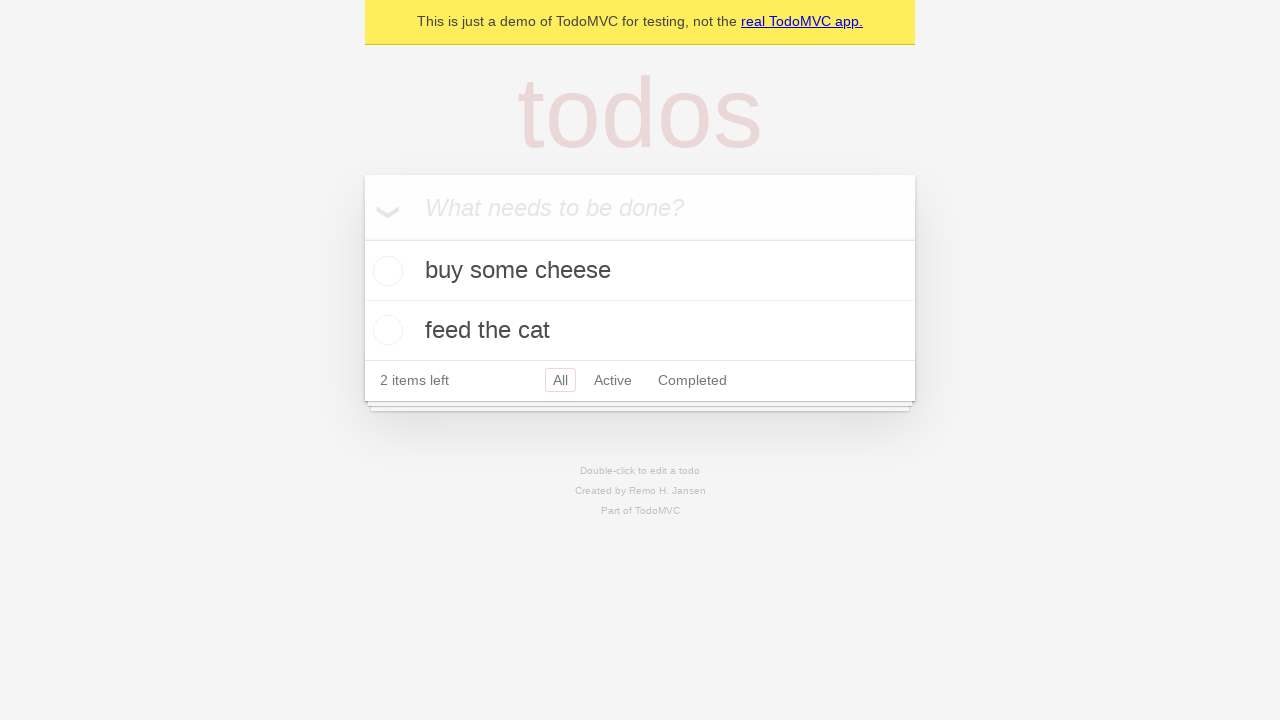

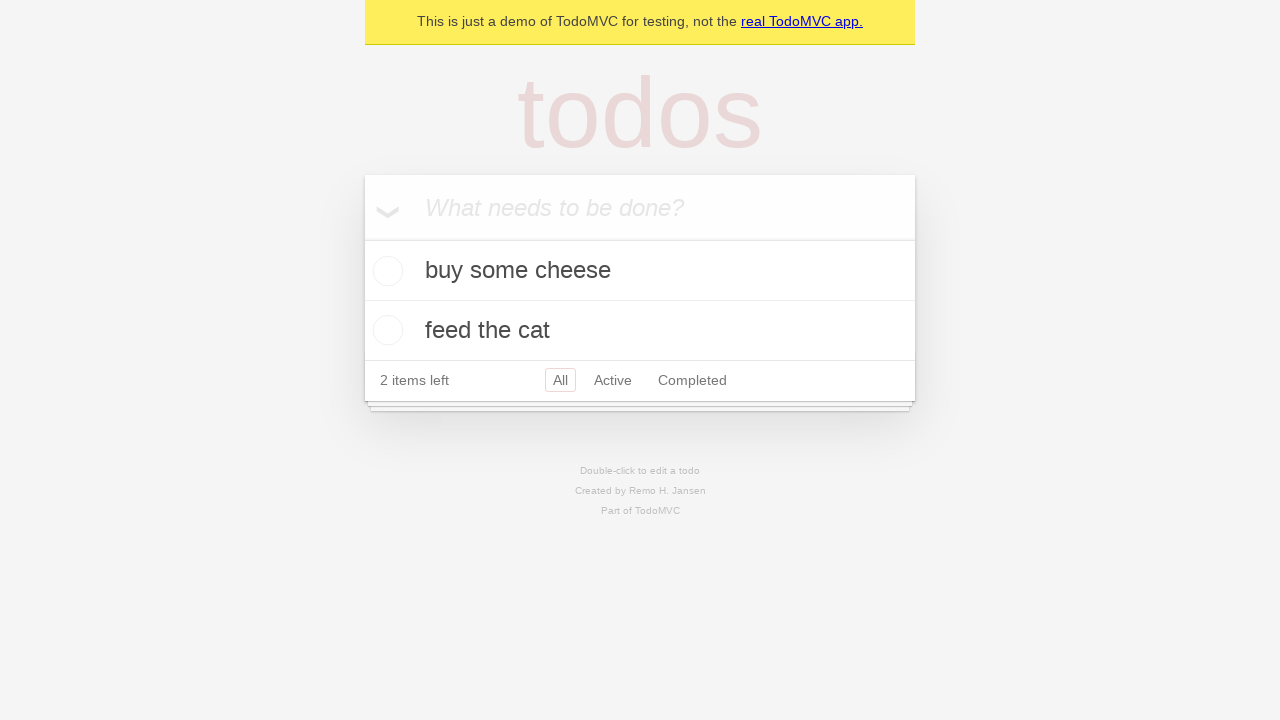